Tests adding a todo item, marking it as complete, and filtering to show completed items

Starting URL: https://demo.playwright.dev/todomvc/#/

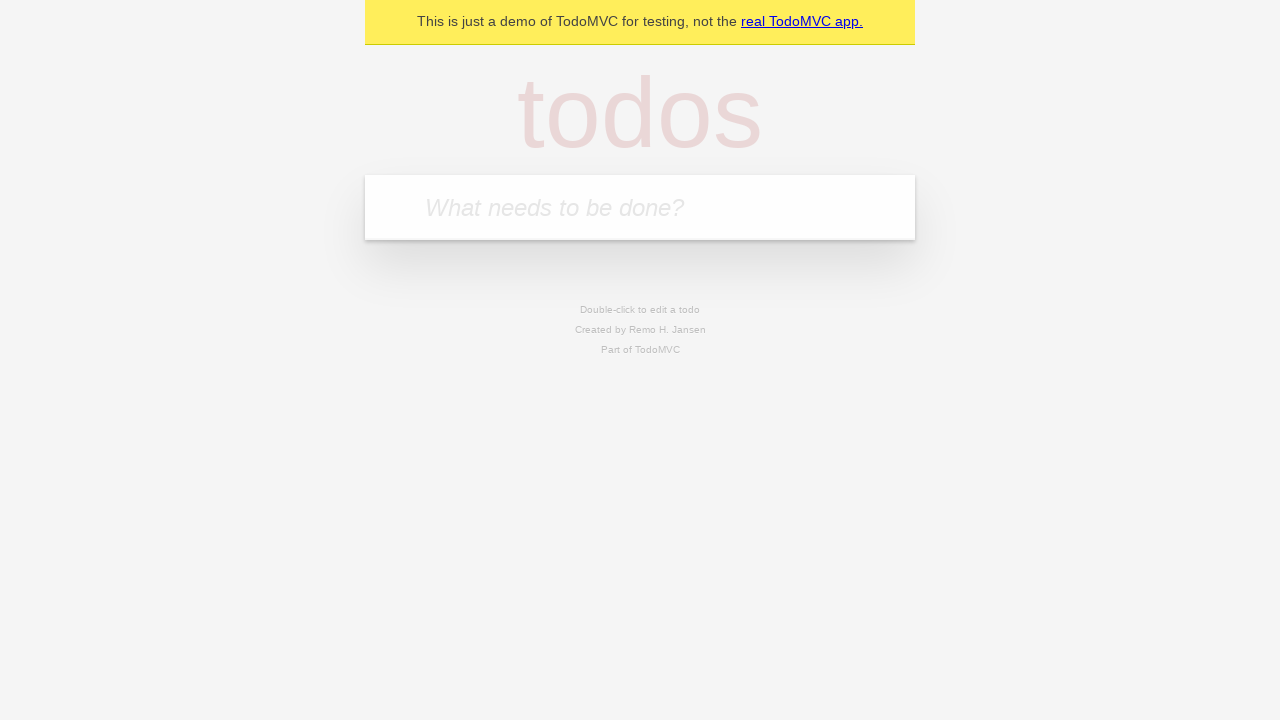

Clicked on todo input field at (640, 207) on internal:attr=[placeholder="What needs to be done?"i]
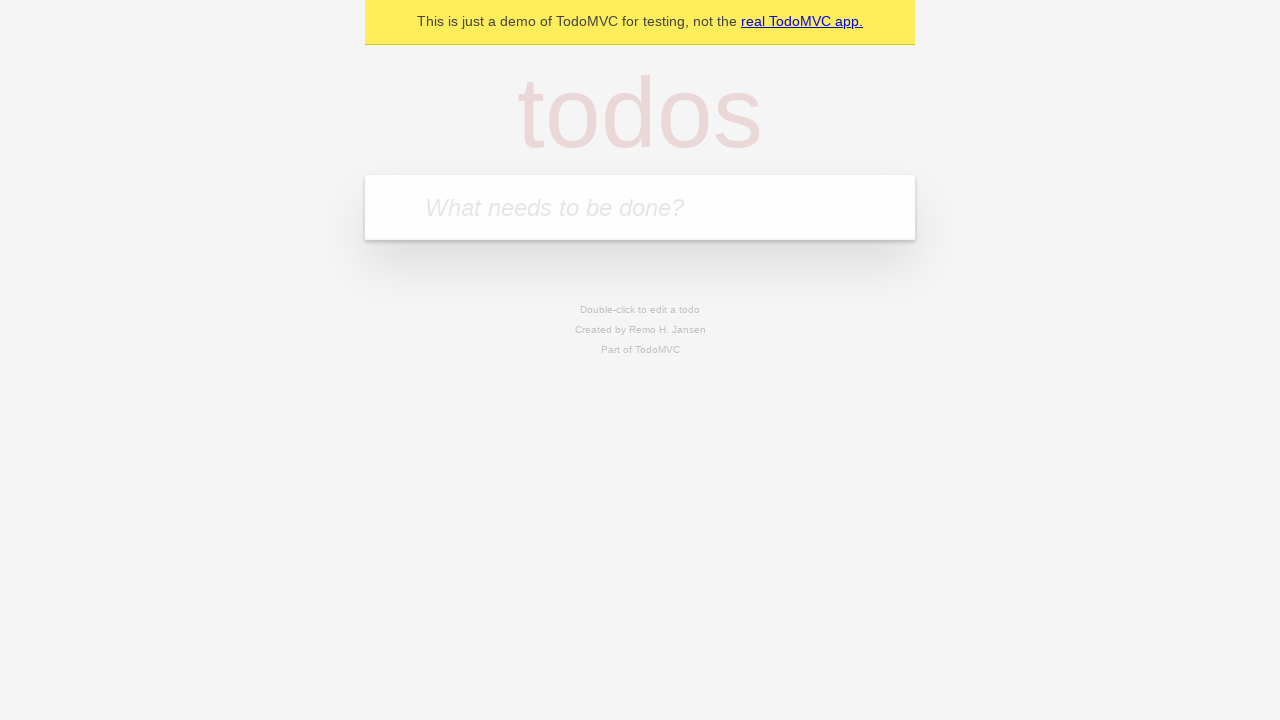

Filled todo input field with 'Создать первый сценарий playwright' on internal:attr=[placeholder="What needs to be done?"i]
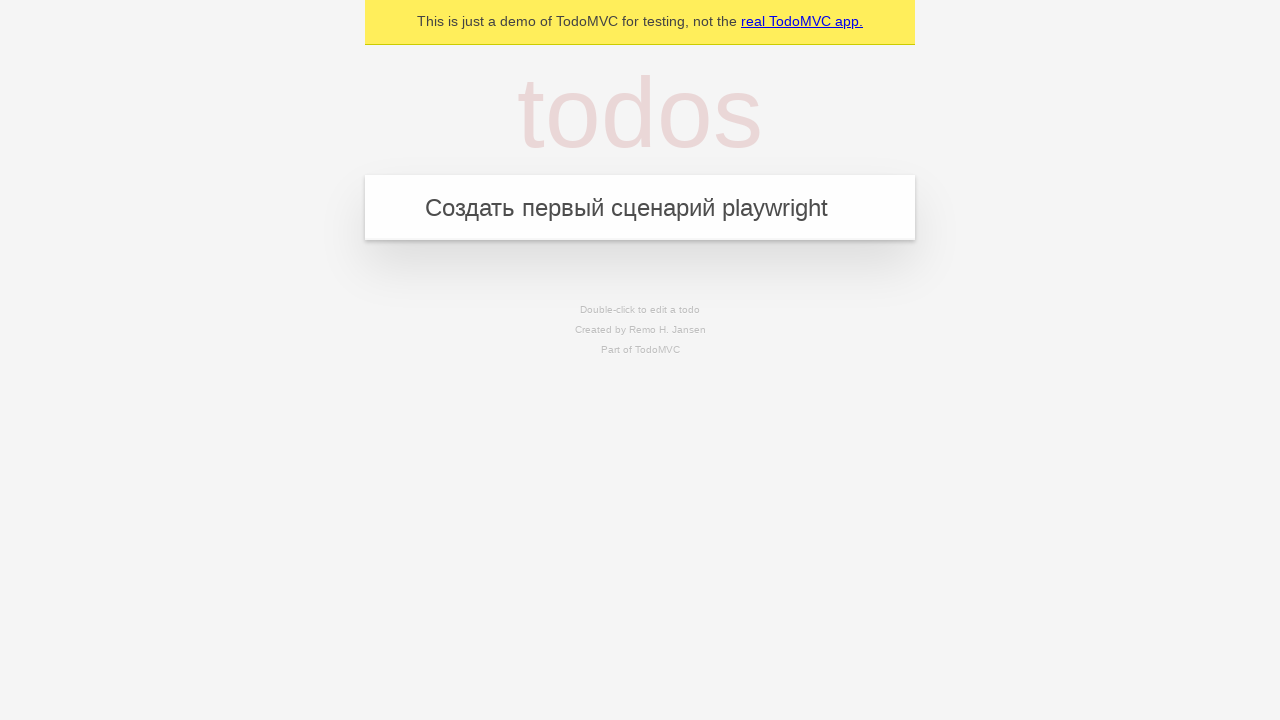

Pressed Enter to add todo item on internal:attr=[placeholder="What needs to be done?"i]
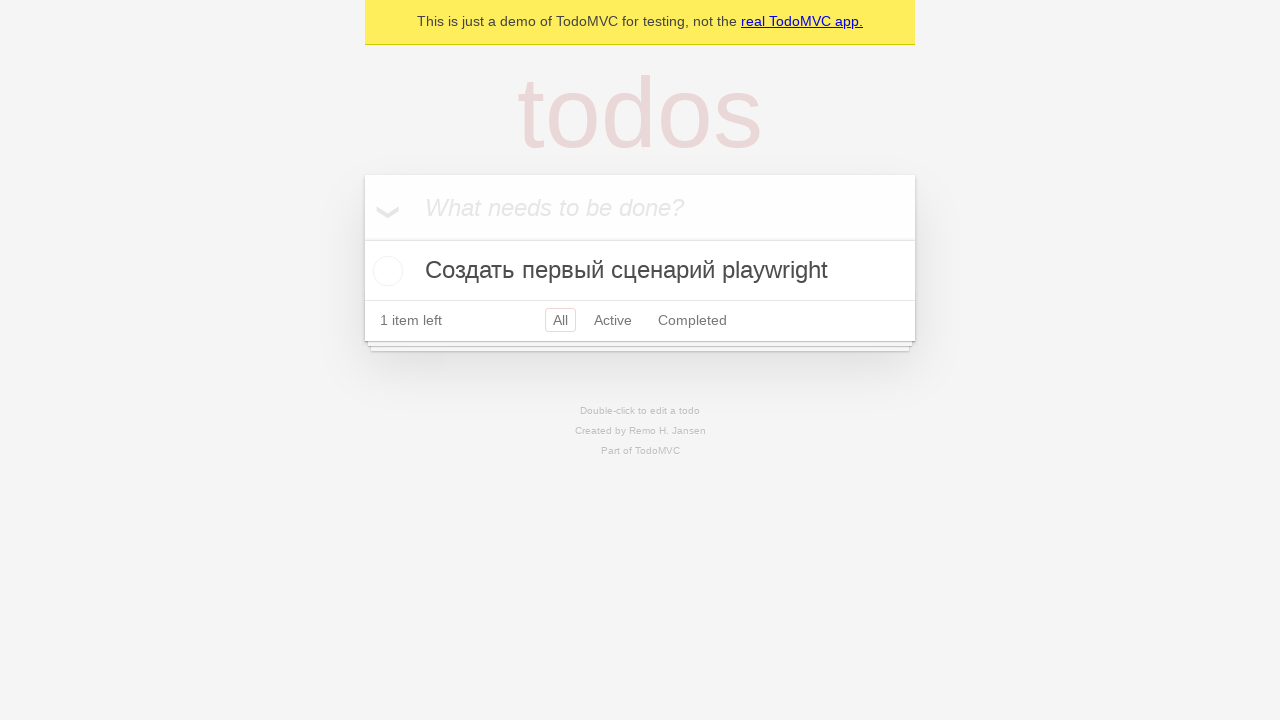

Marked todo item as complete at (385, 271) on internal:label="Toggle Todo"i
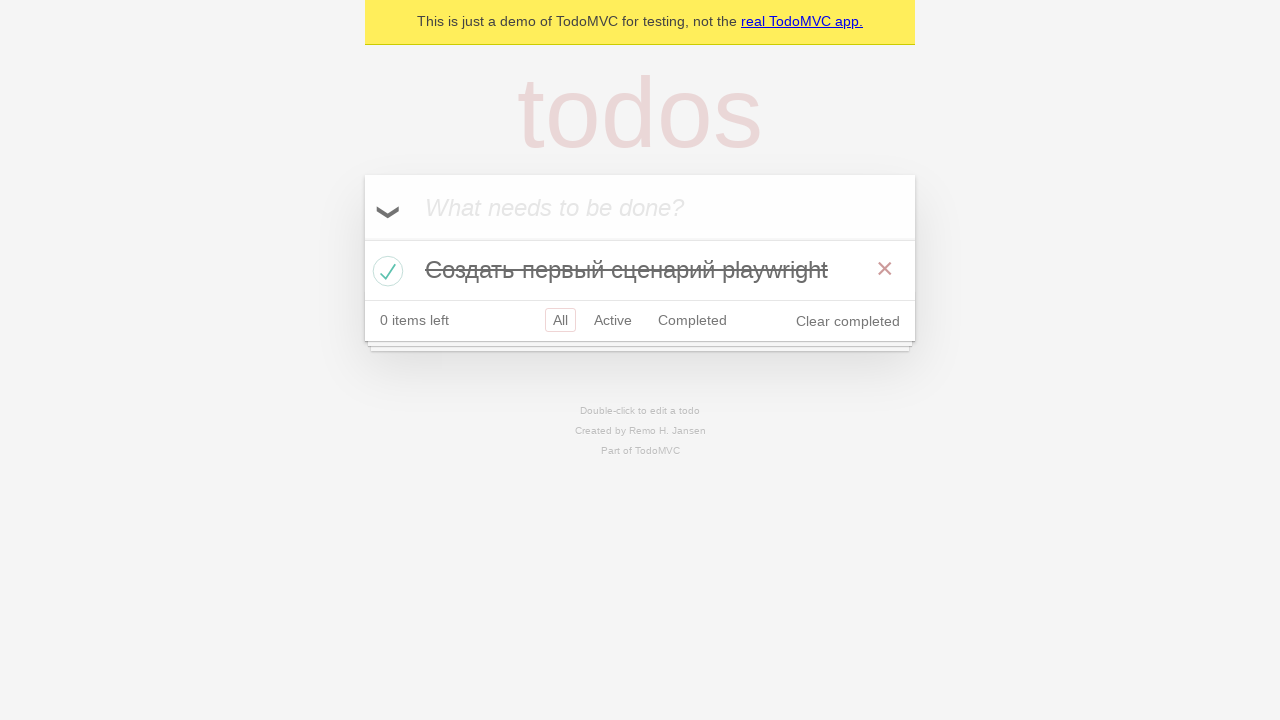

Clicked on Completed filter to show completed items at (692, 320) on internal:role=link[name="Completed"i]
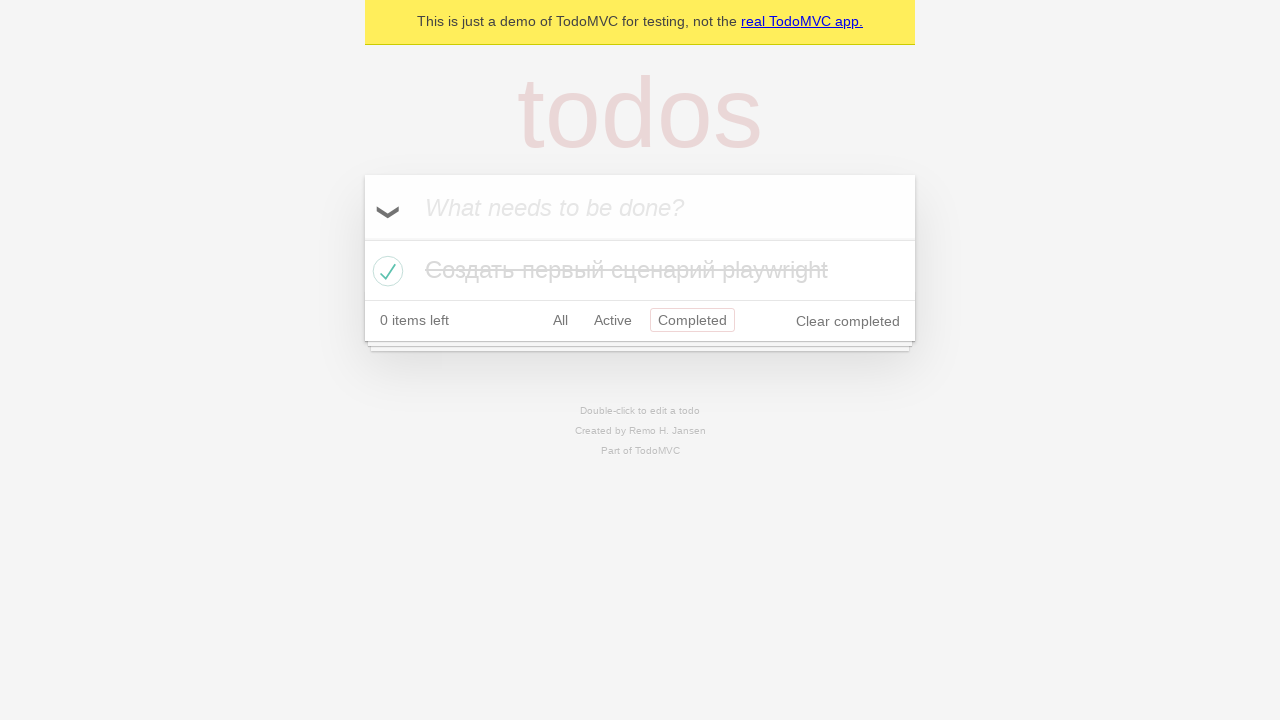

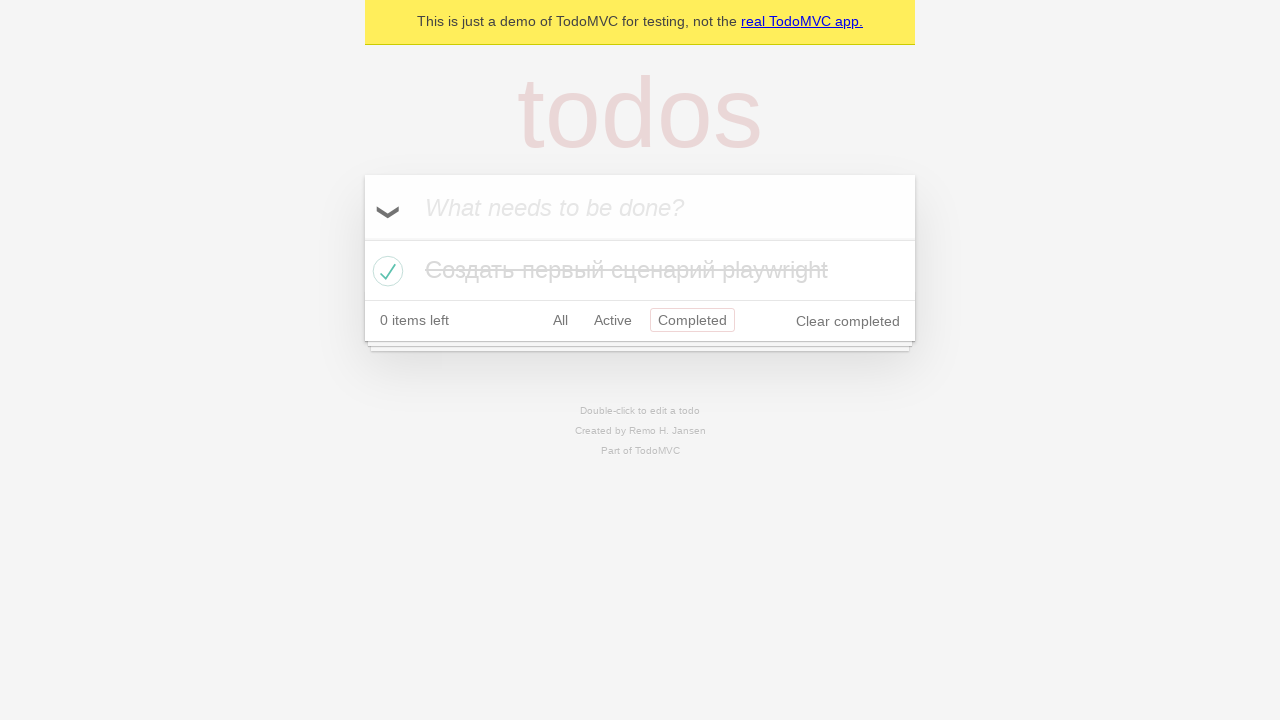